Tests multiple window handling by clicking a link that opens a new window, then switching between the original and new windows to verify the correct window is in focus by checking the page title.

Starting URL: http://the-internet.herokuapp.com/windows

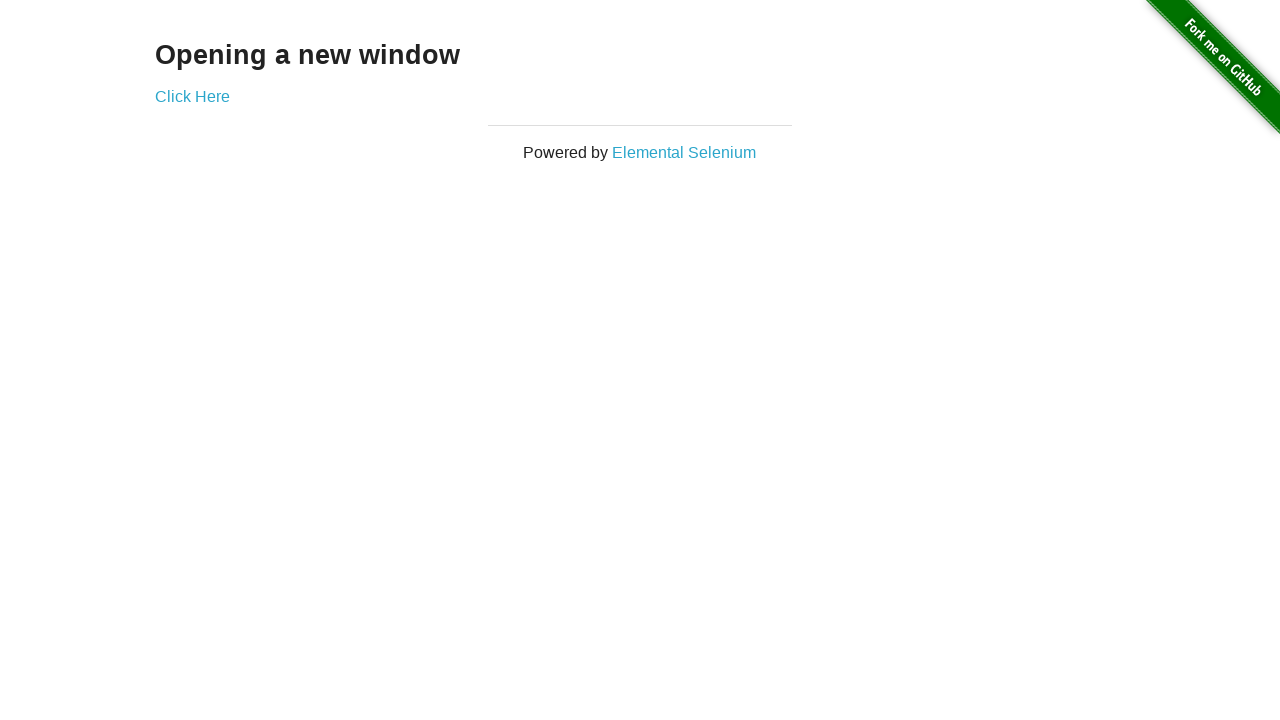

Clicked link to open new window at (192, 96) on .example a
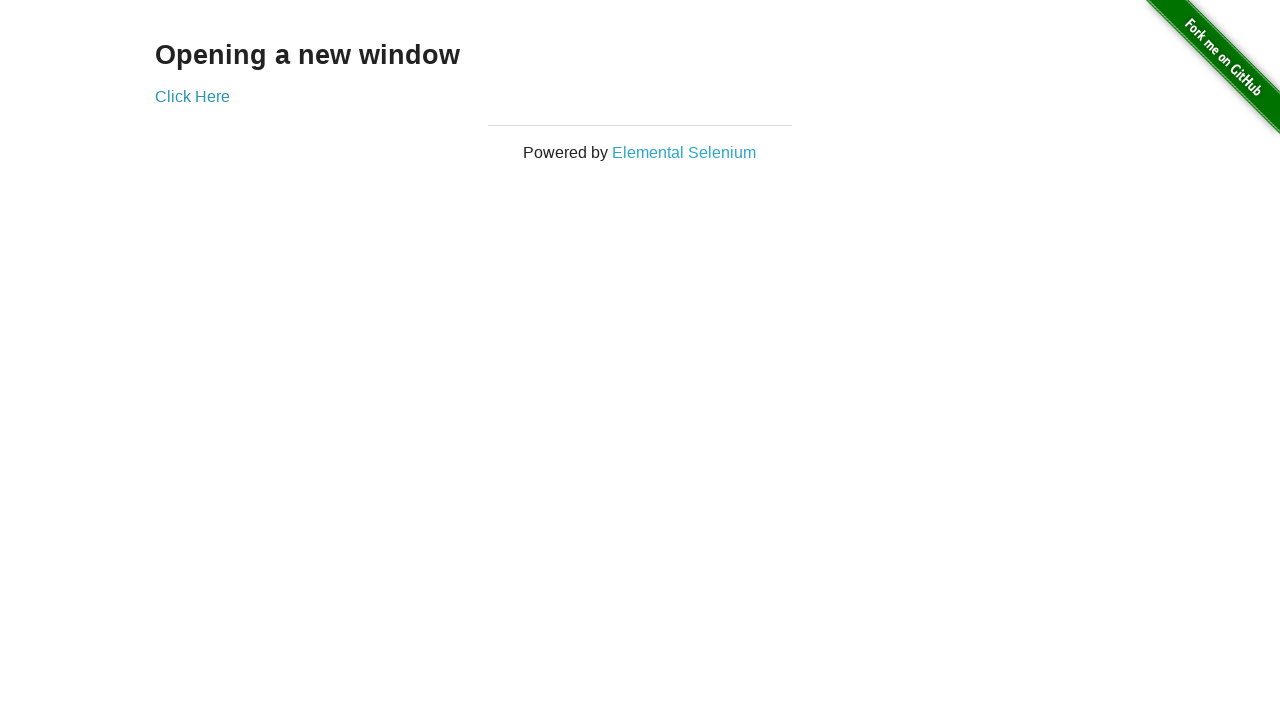

New window opened and captured
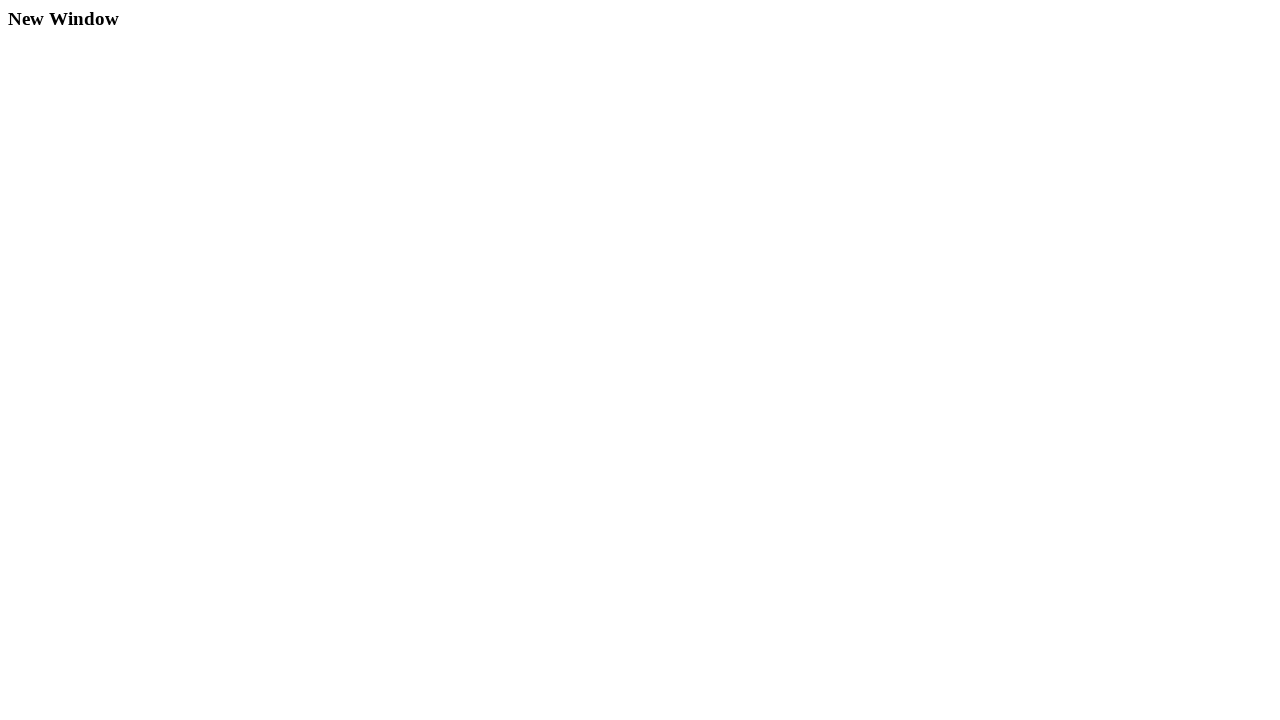

New page finished loading
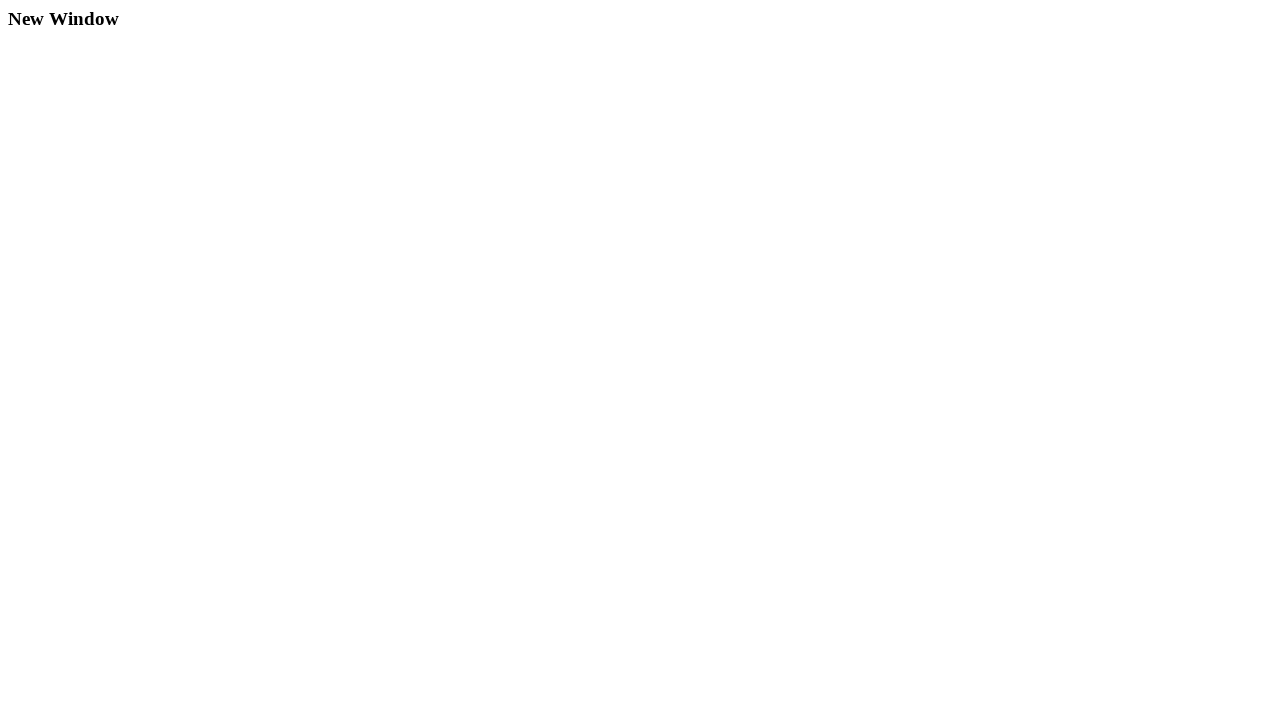

Verified original window title is not 'New Window'
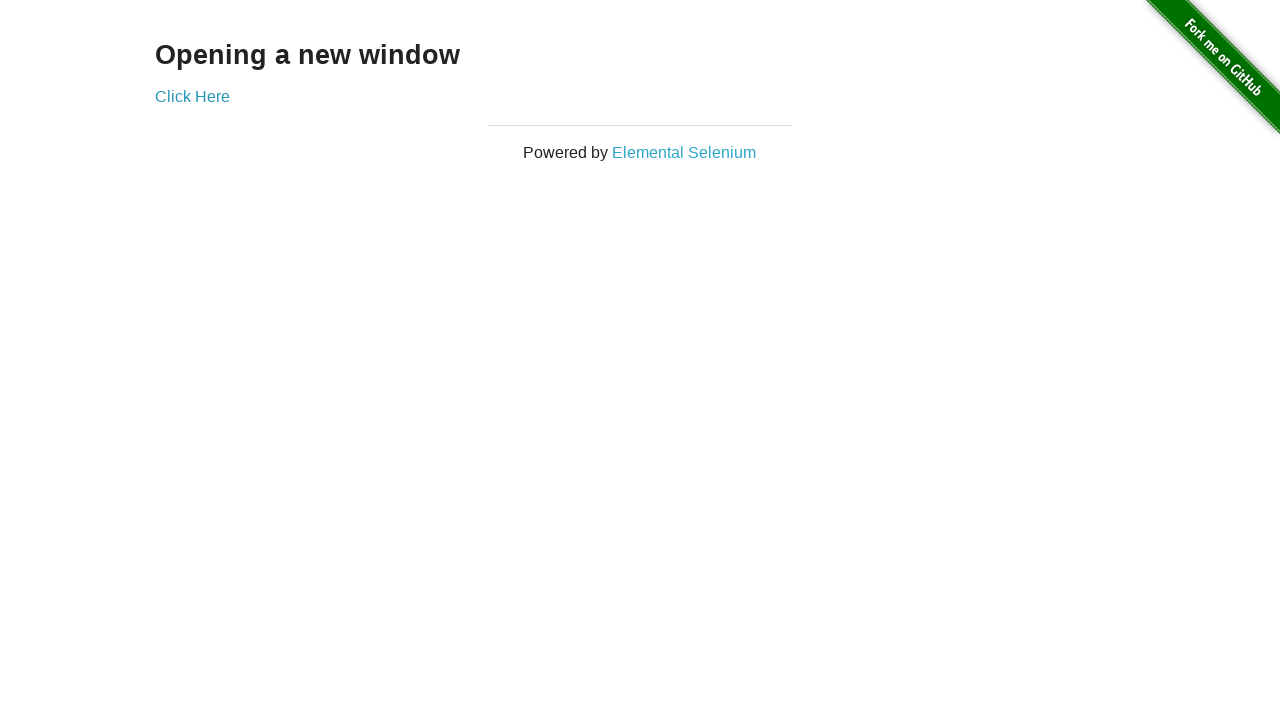

Verified new window title is 'New Window'
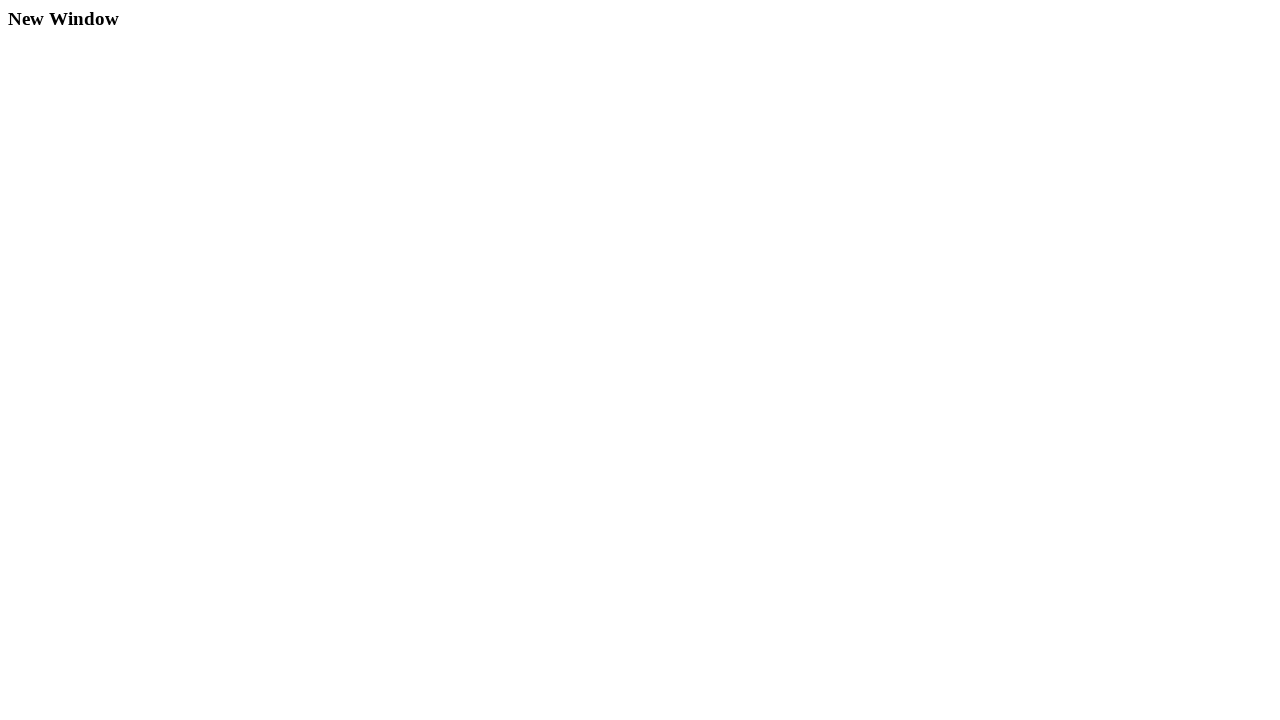

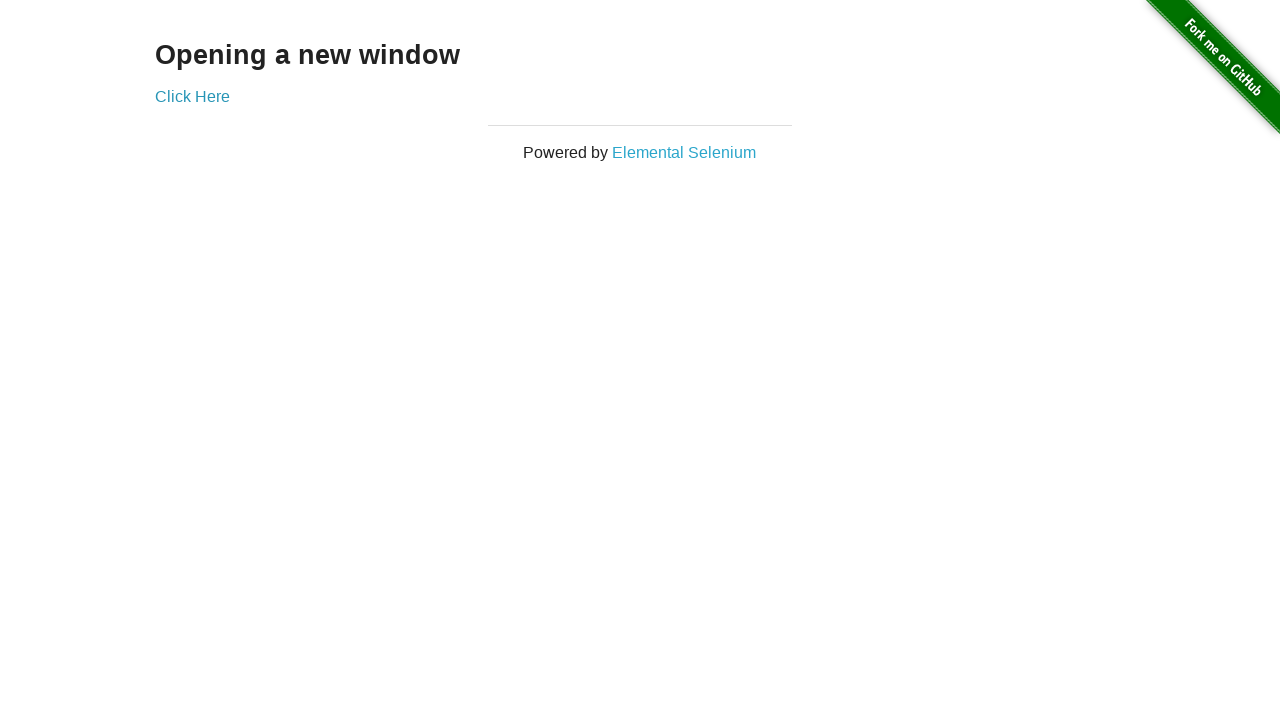